Tests lazy-loaded images by waiting for an element with id "award" to appear on the page

Starting URL: https://bonigarcia.dev/selenium-webdriver-java/loading-images.html

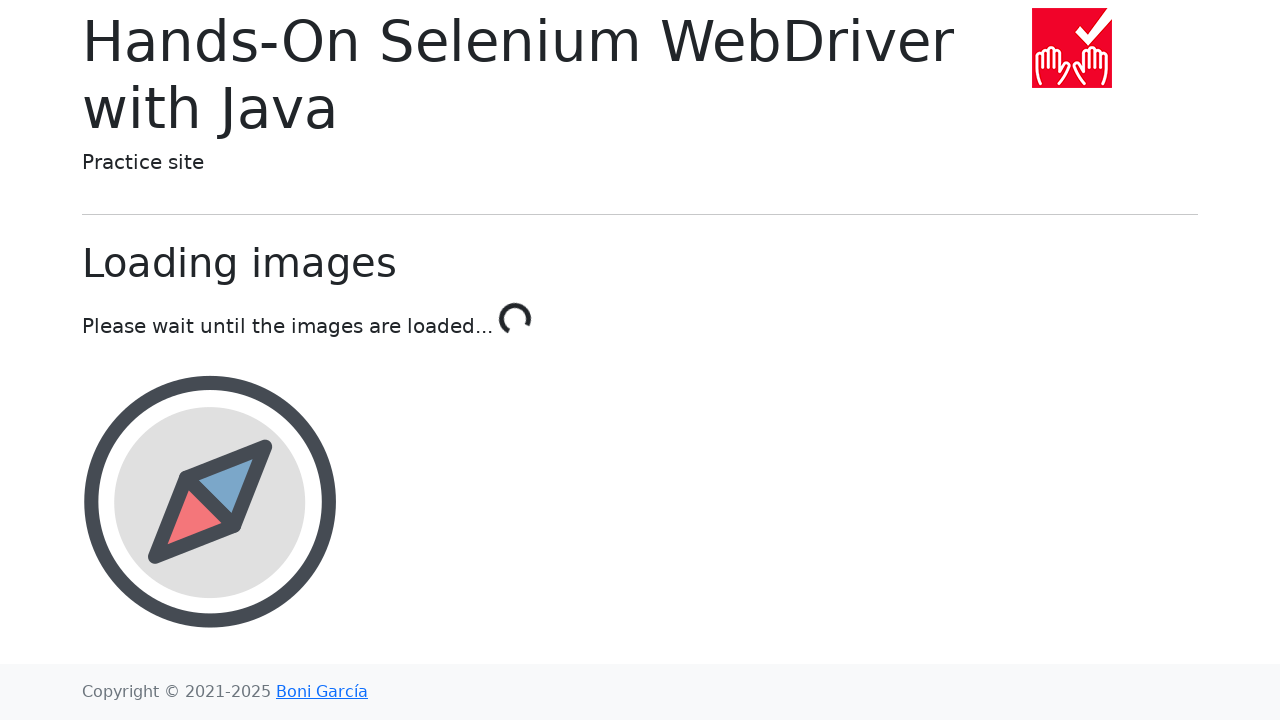

Navigated to lazy-loaded images test page
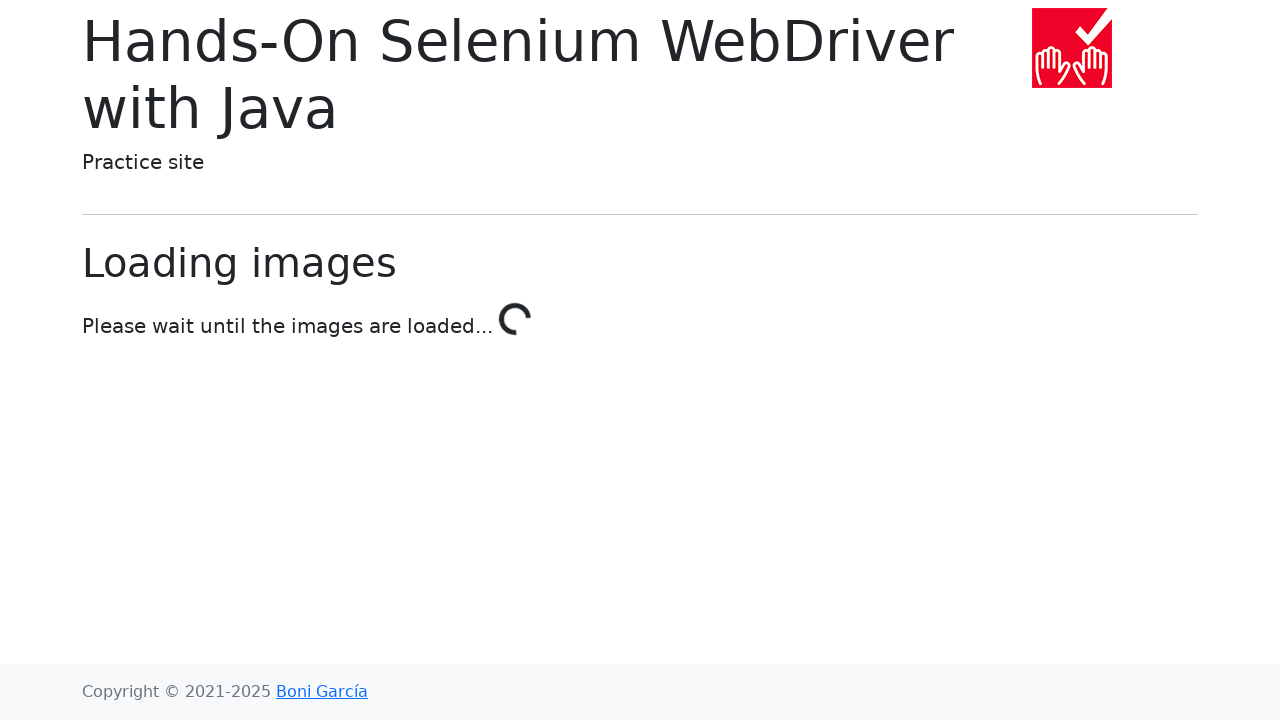

Waited for lazy-loaded image element with id 'award' to appear on the page
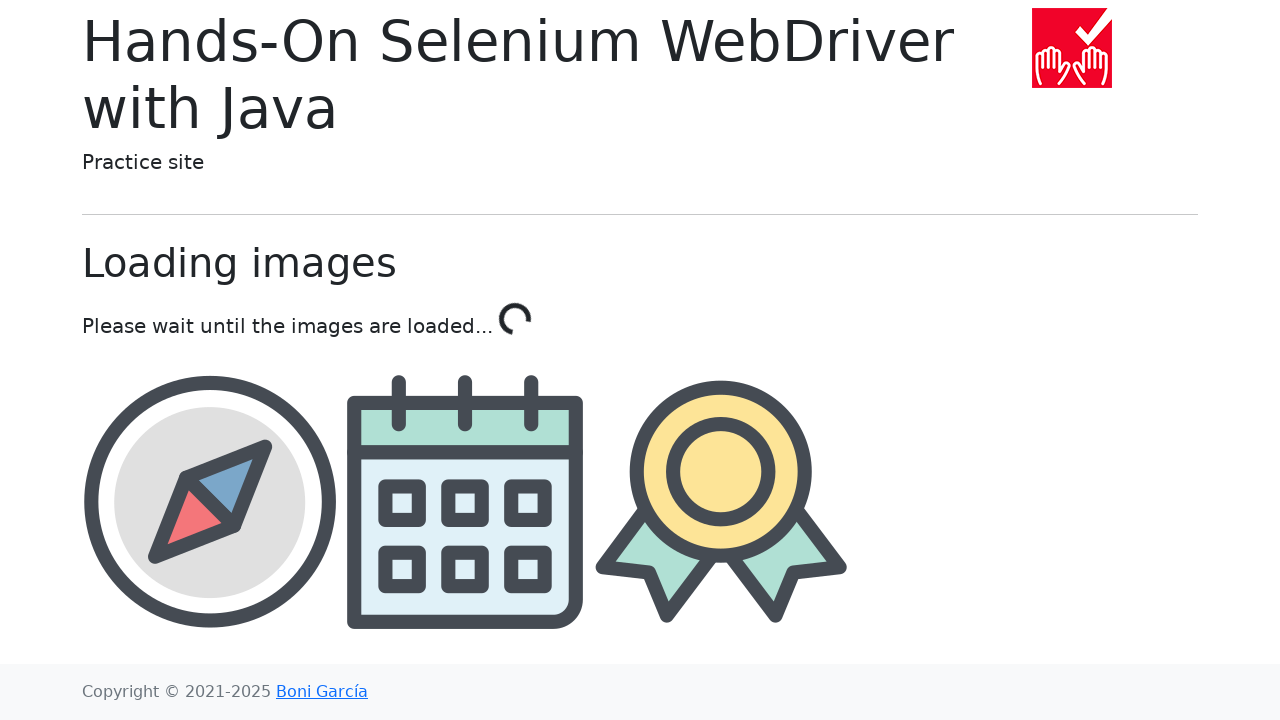

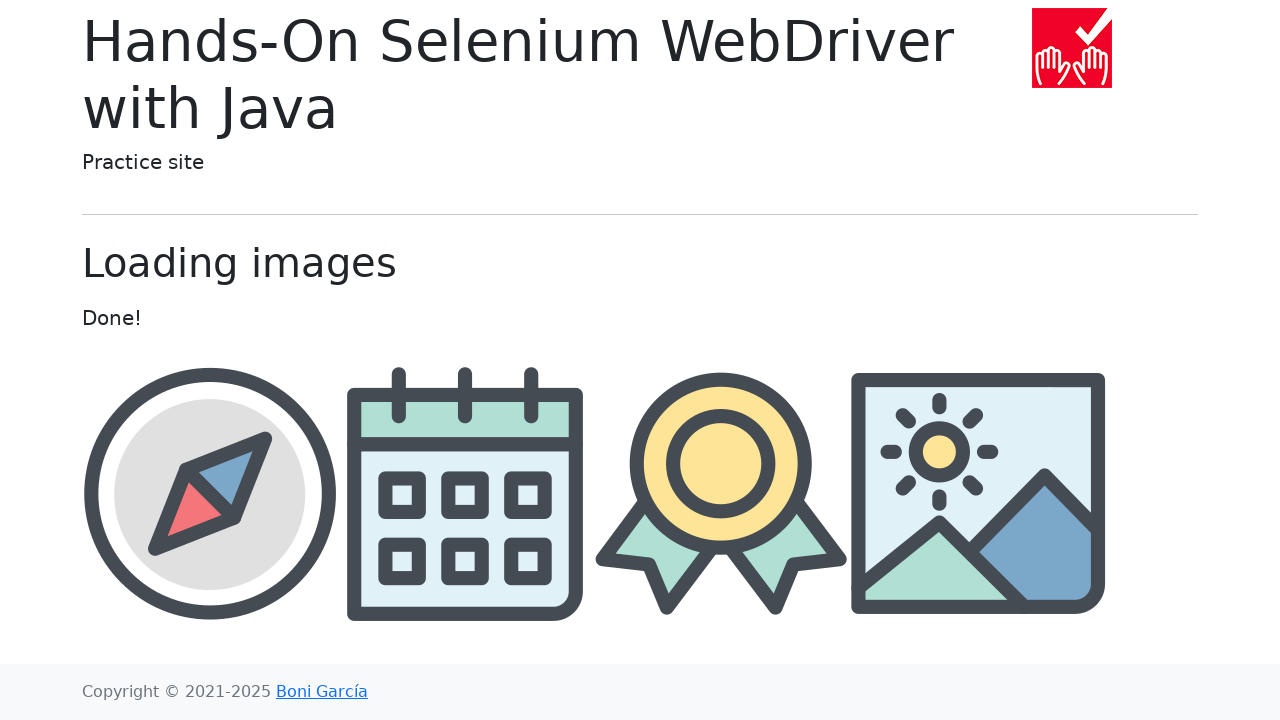